Navigates to the Triathlon club page and verifies that key content elements like description, session table, fee information, and contact email are present on the page.

Starting URL: https://athletics.uwaterloo.ca/sports/2023/9/21/rec-landing-page-triathlon-club.aspx

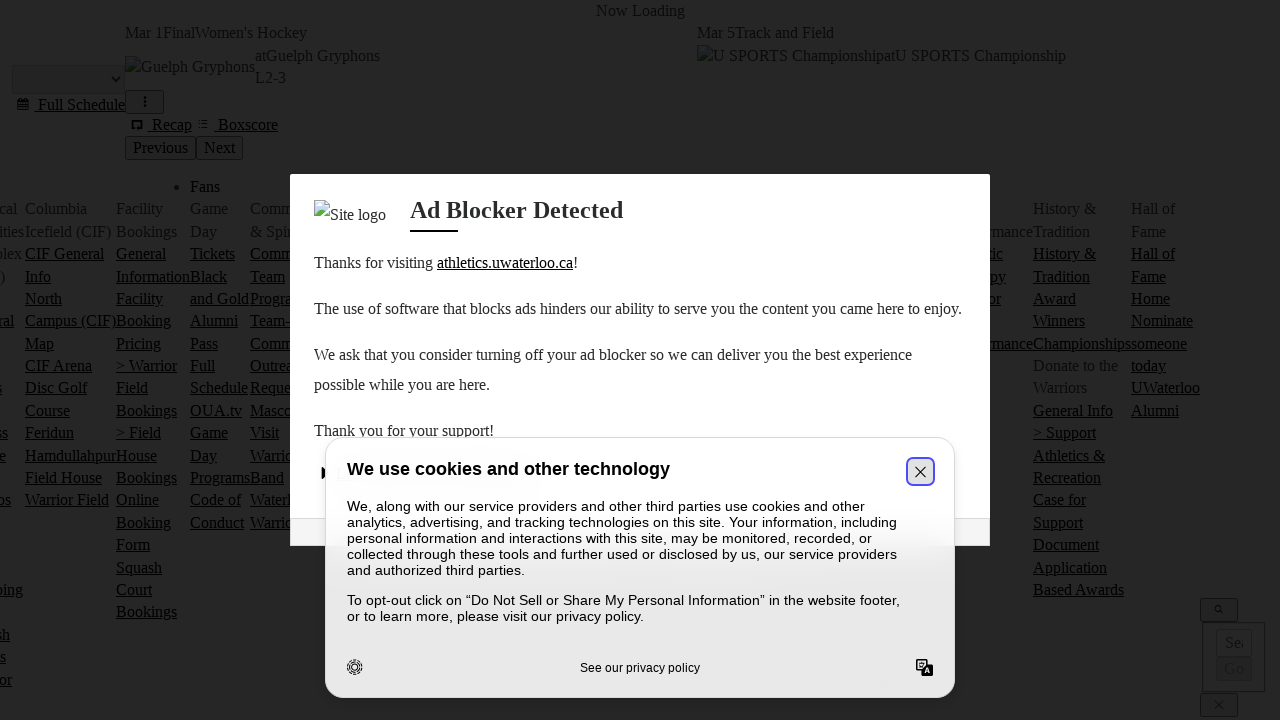

Navigated to Triathlon club page
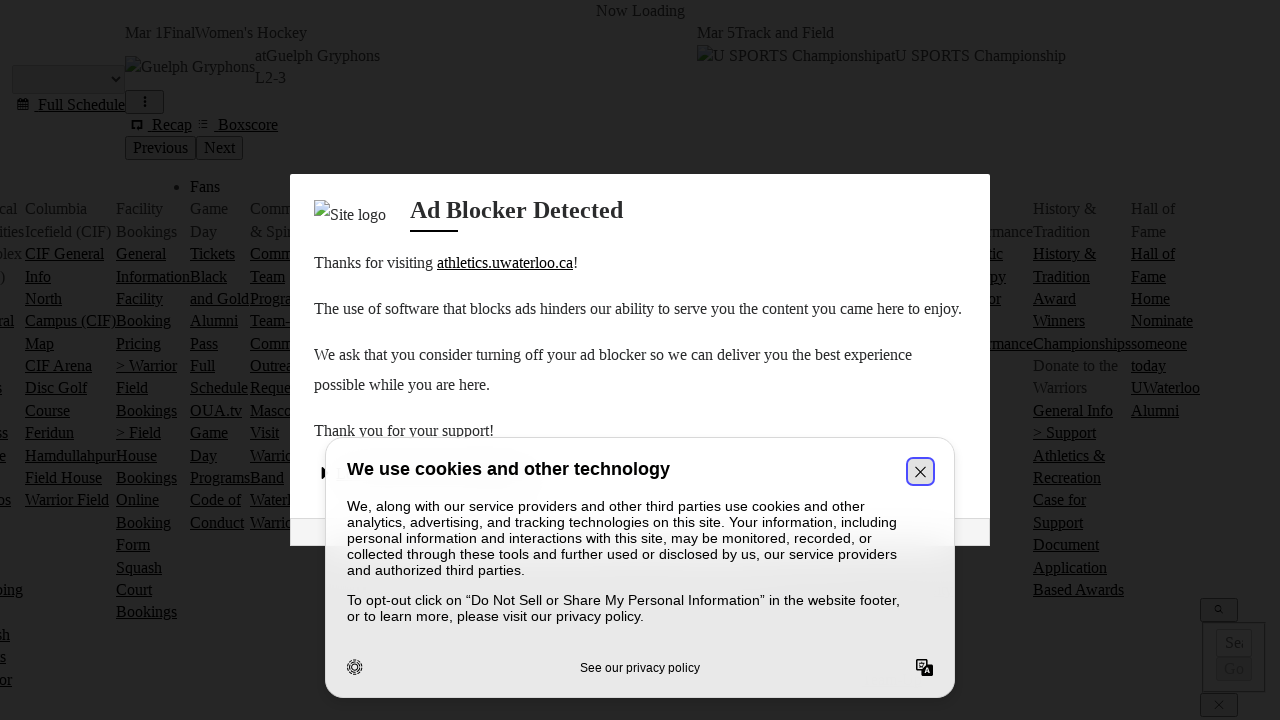

Verified session table is present on the page
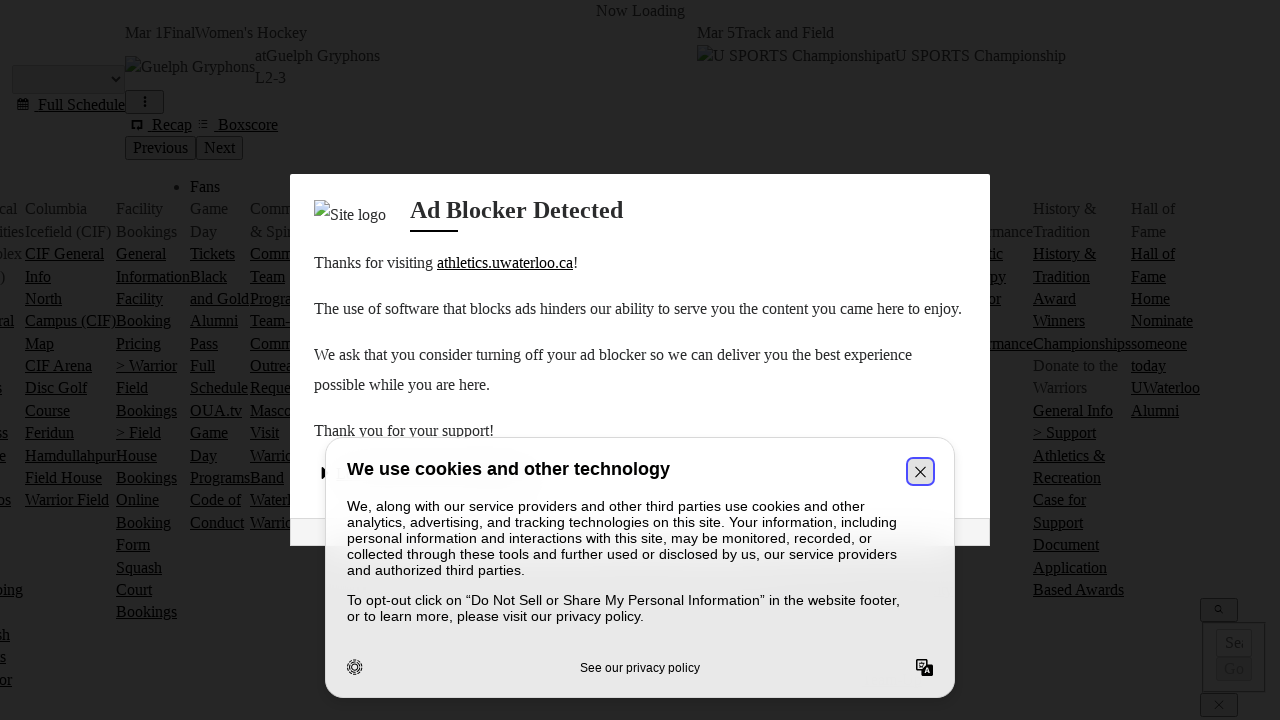

Verified contact email link is present on the page
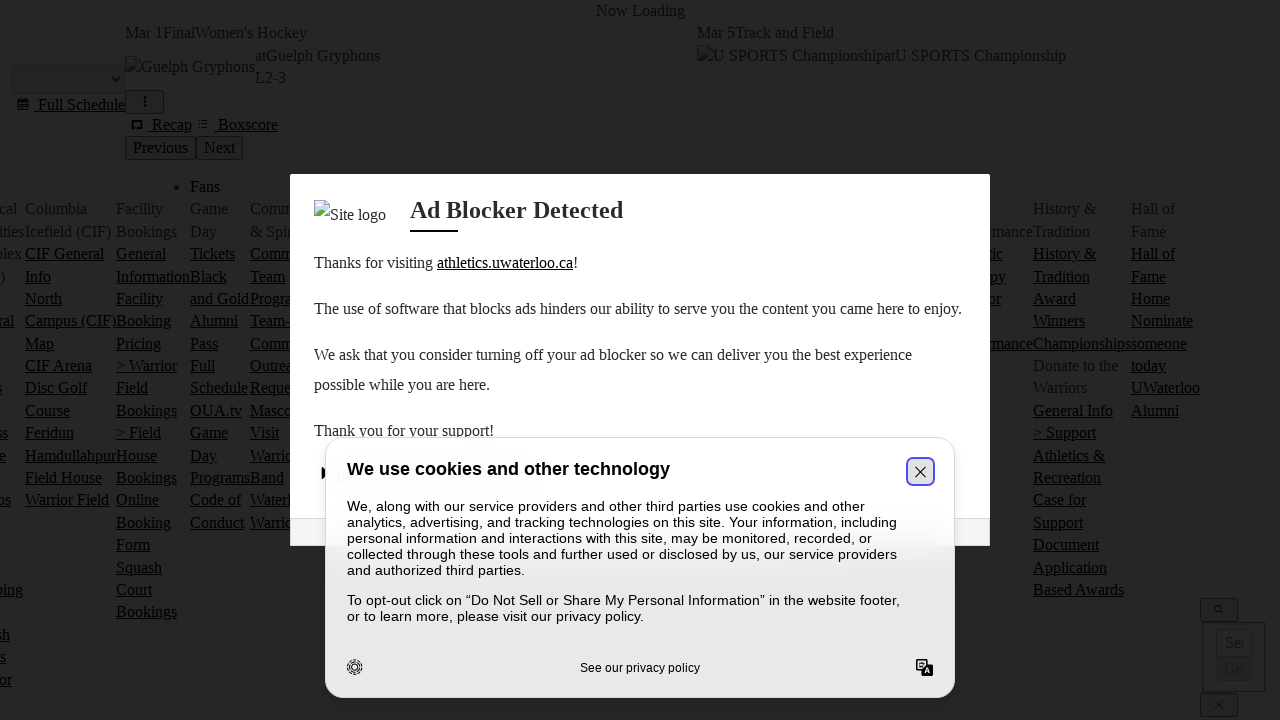

Confirmed page title contains 'Triathlon'
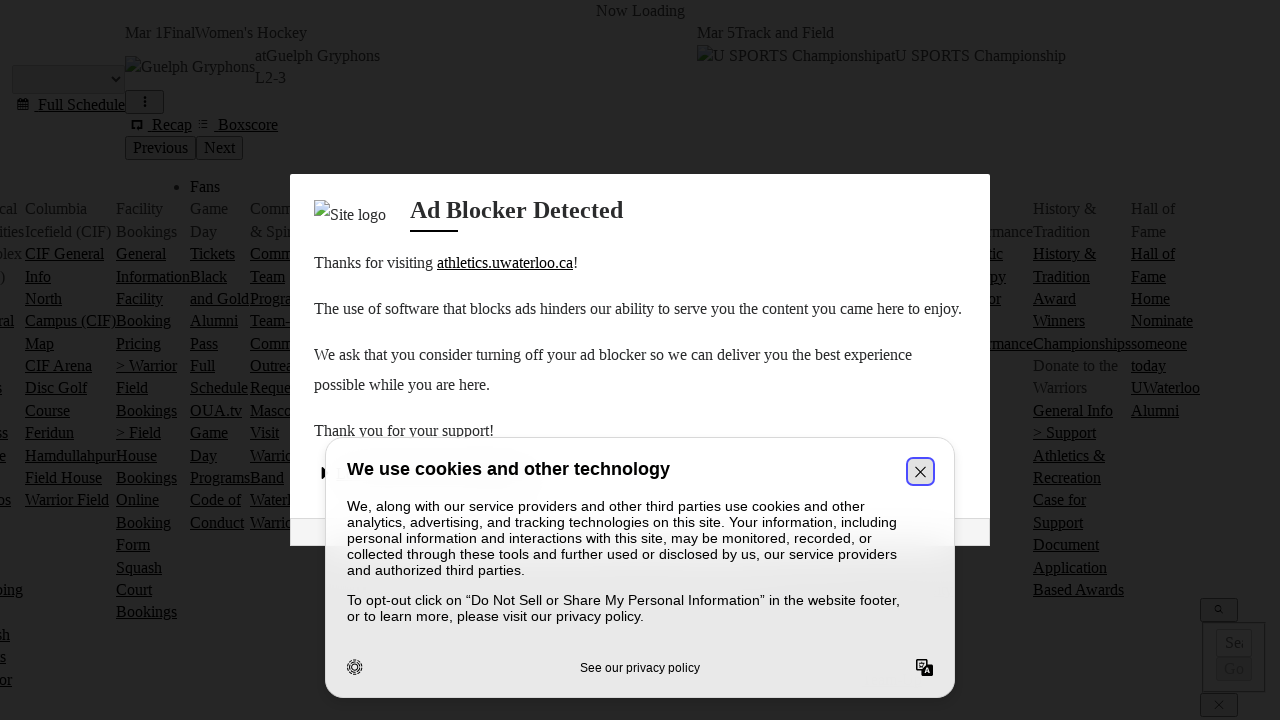

Confirmed session table element exists
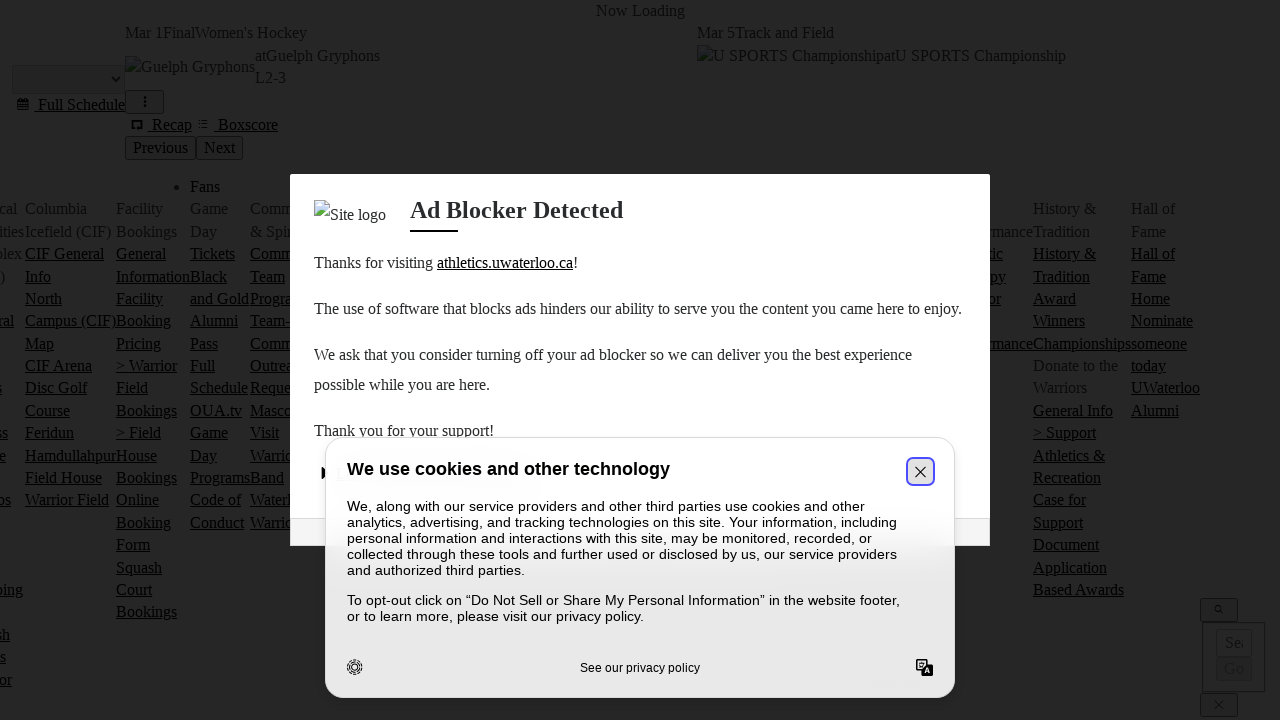

Confirmed contact email element exists
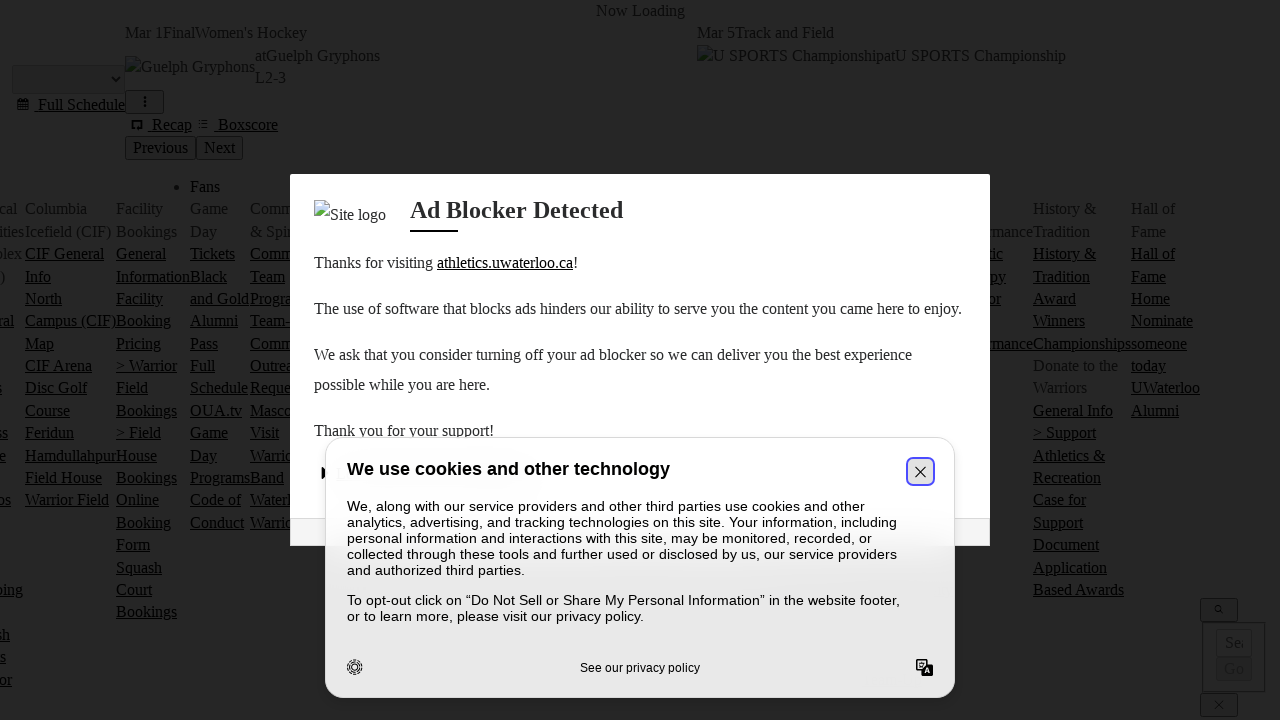

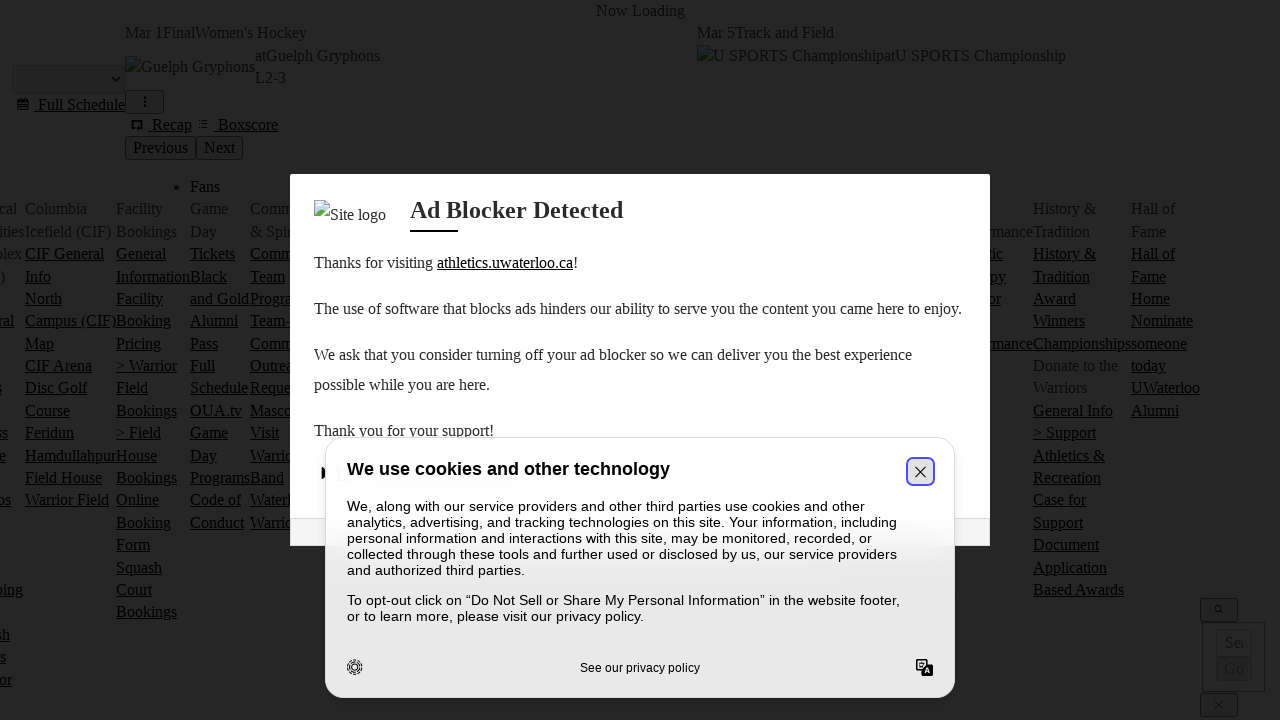